Navigates to the Automation Practice page and verifies that footer navigation links are present and visible

Starting URL: https://rahulshettyacademy.com/AutomationPractice/

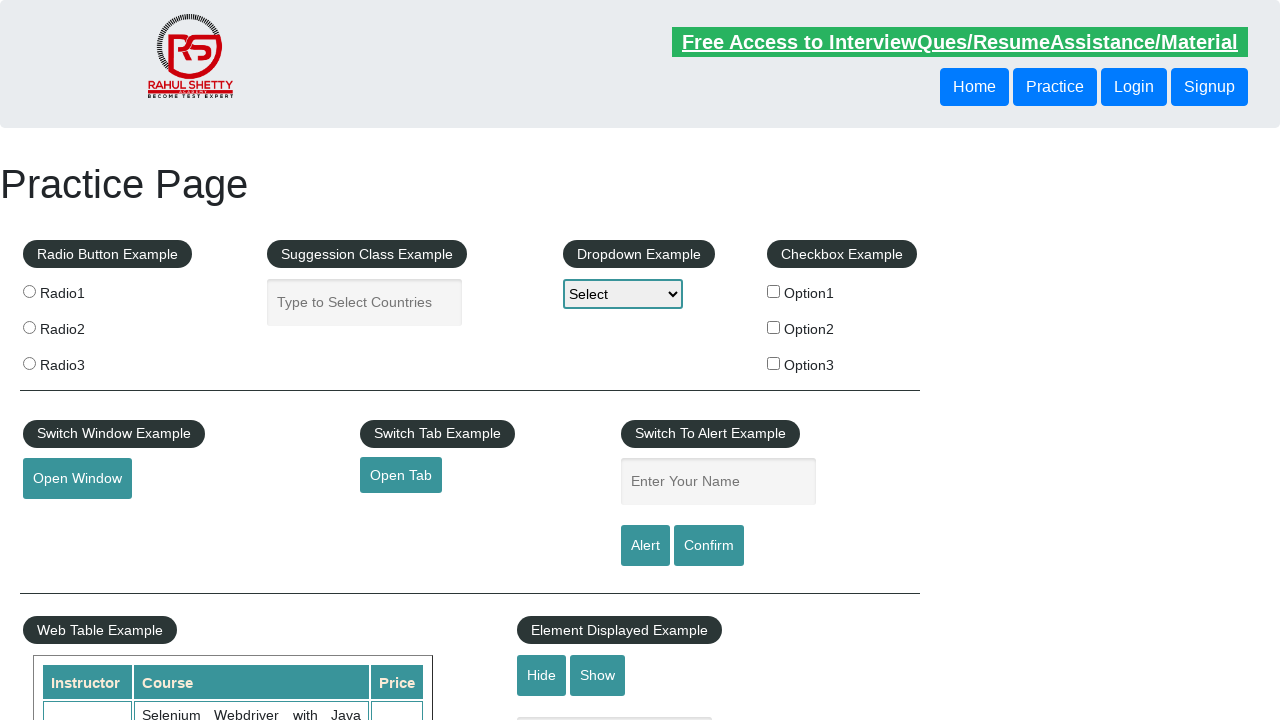

Waited for page to reach domcontentloaded state
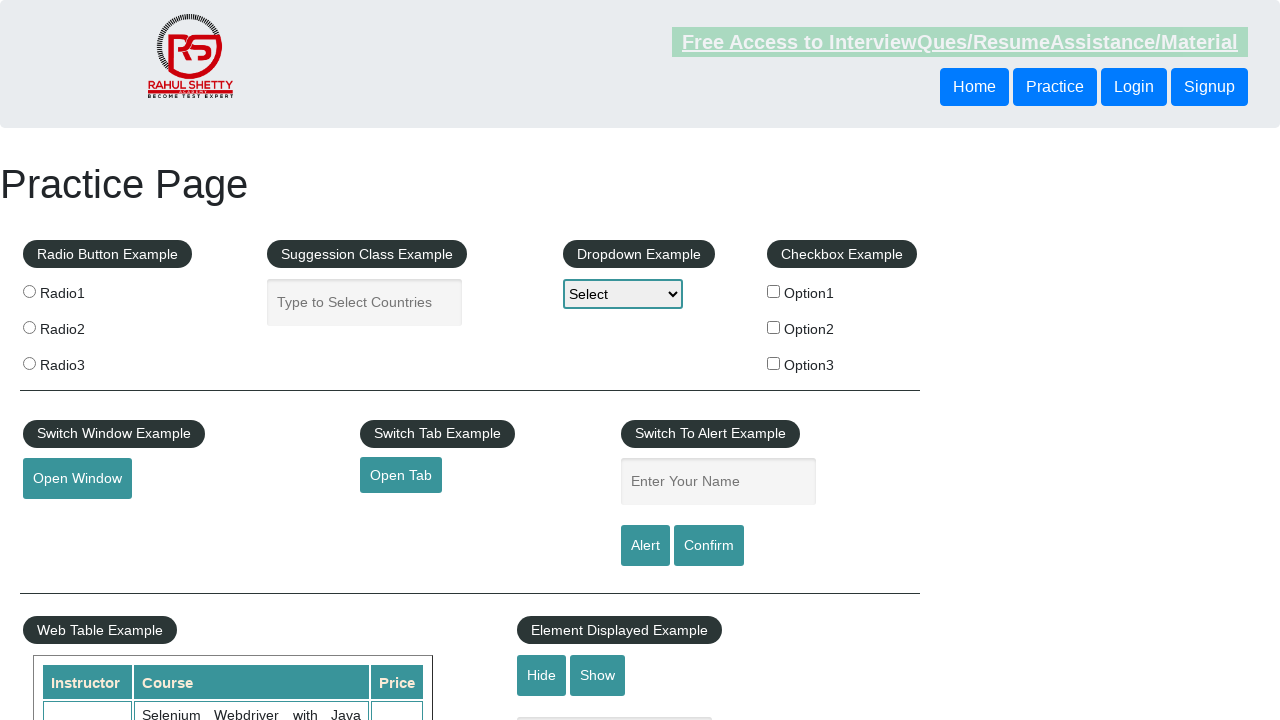

Footer navigation links selector became available
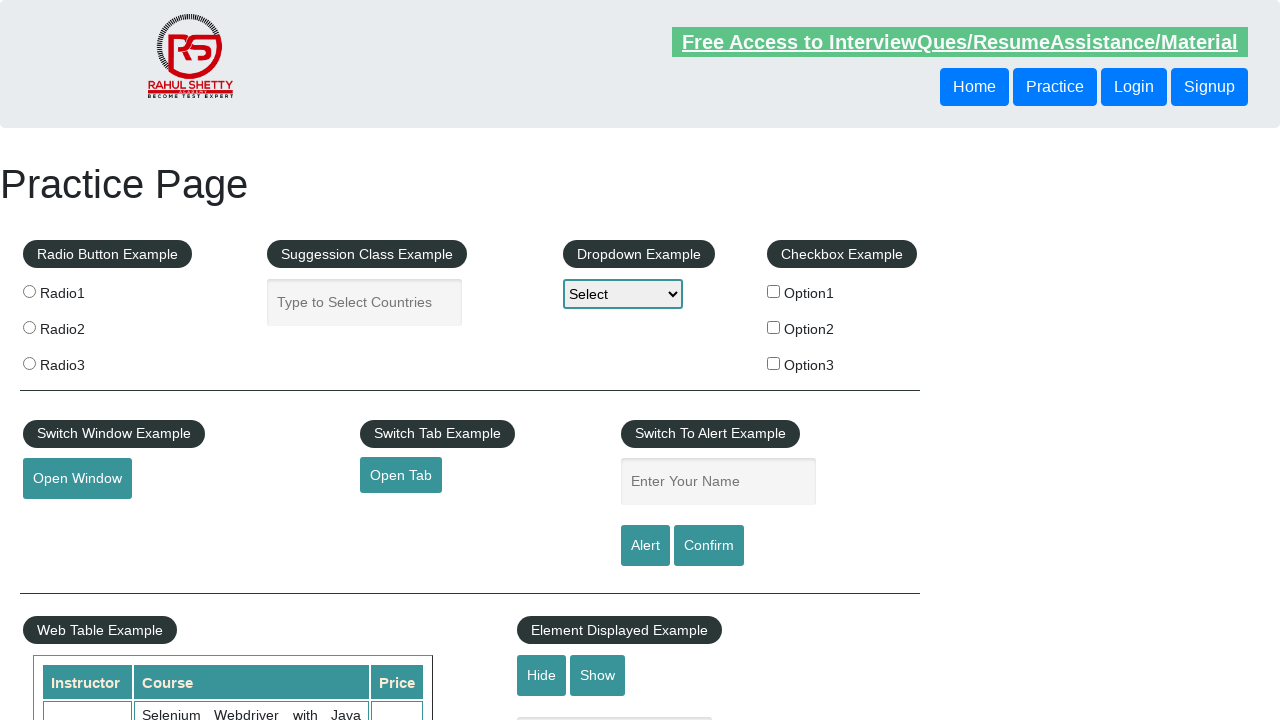

Verified that 20 footer navigation links are present and visible
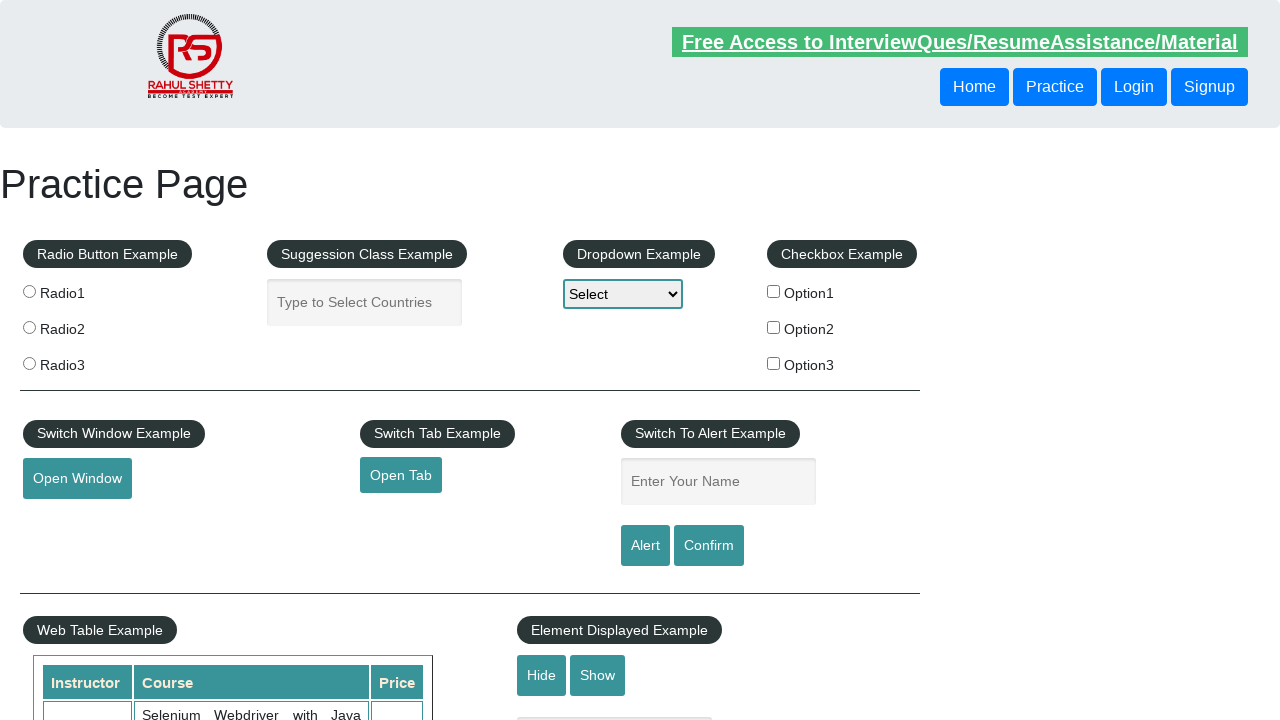

Clicked on the first footer navigation link at (157, 482) on li.gf-li a >> nth=0
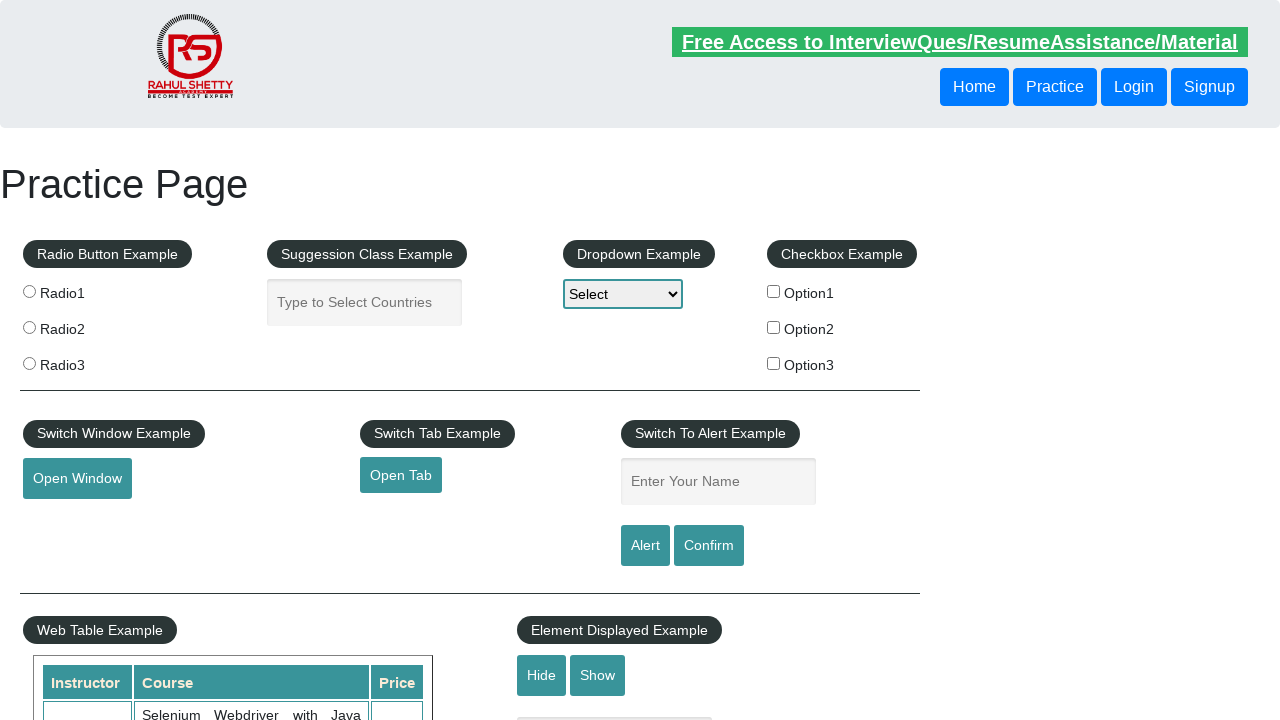

Navigation completed and page fully loaded
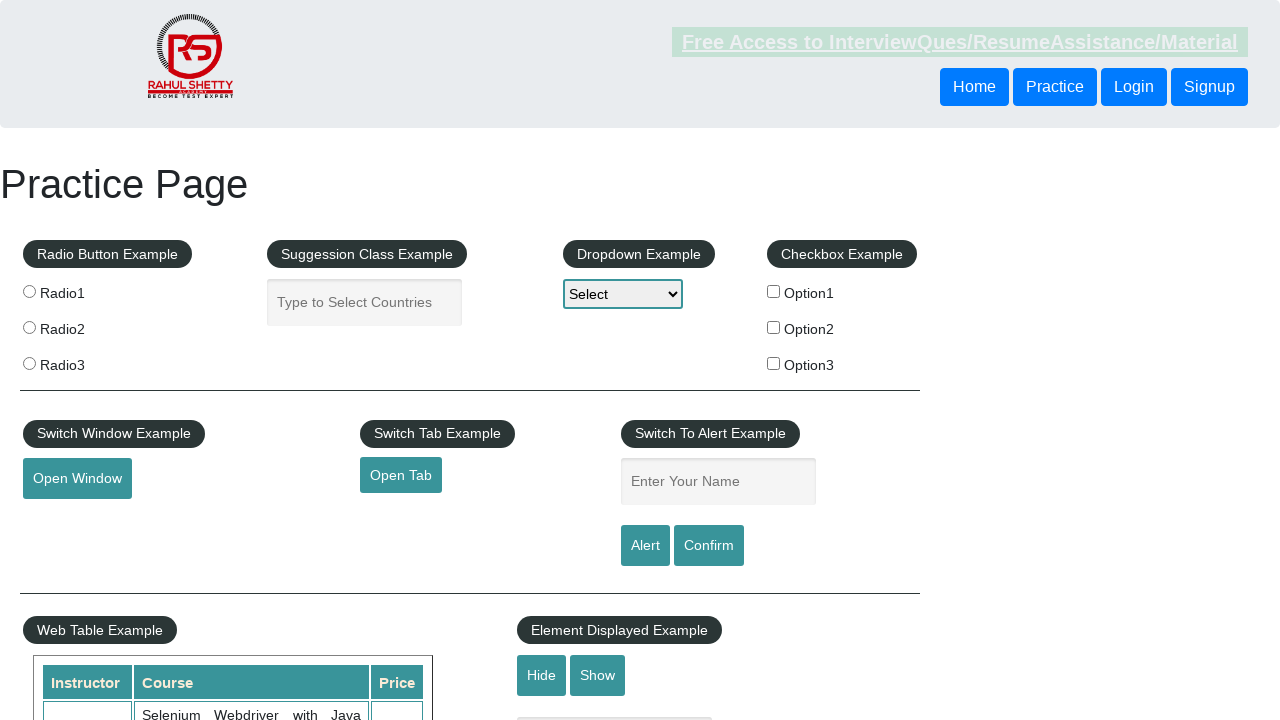

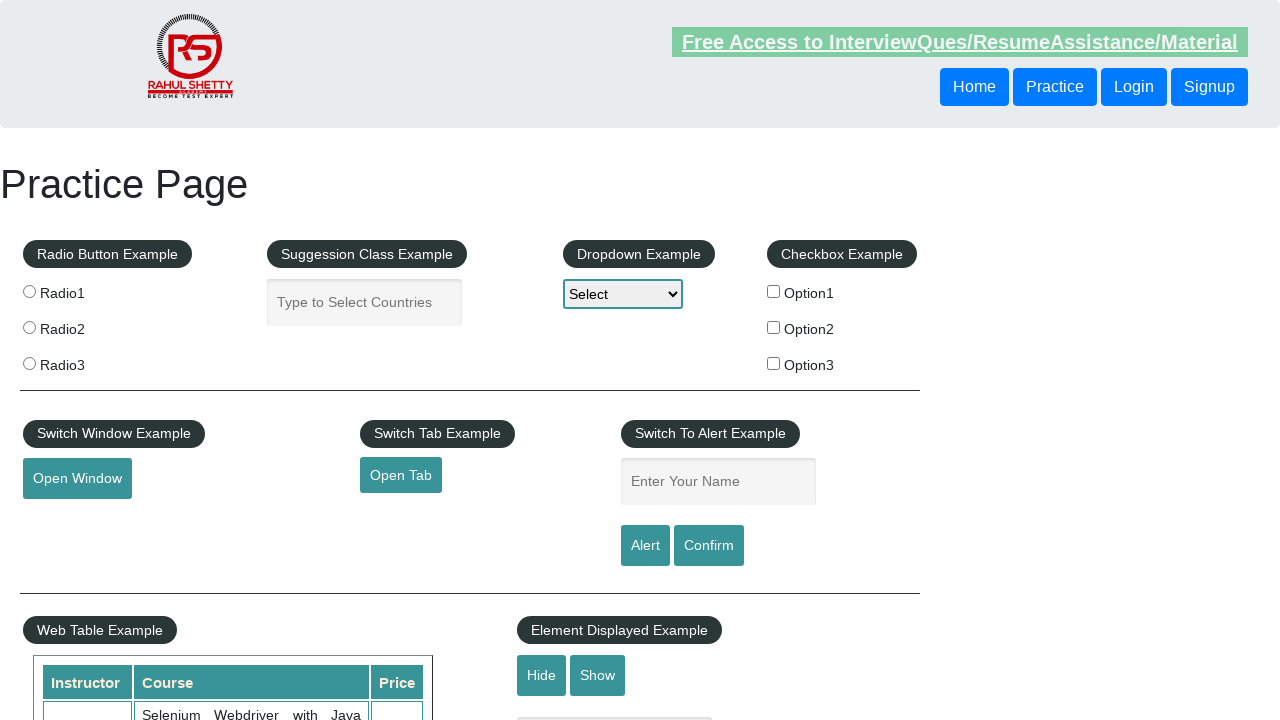